Navigates to the DemoQA dynamic properties page and waits for elements to load. The page demonstrates elements that change properties dynamically over time.

Starting URL: https://demoqa.com/dynamic-properties

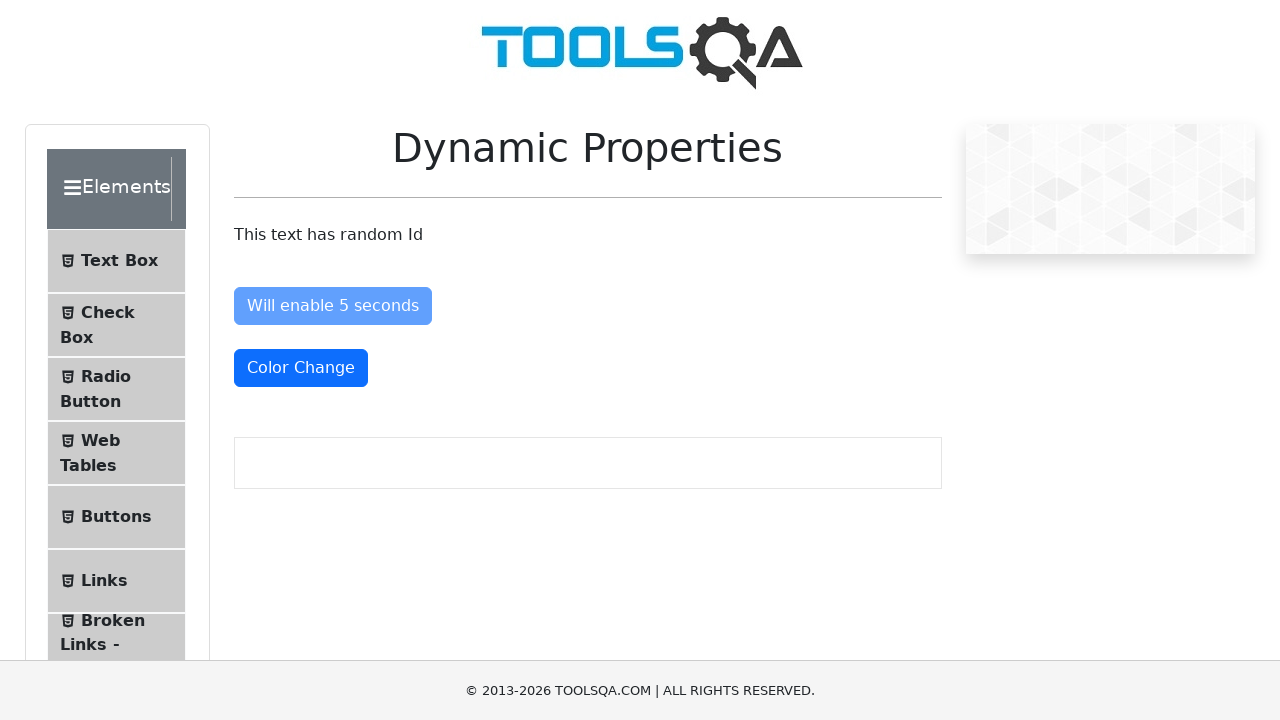

Waited for #enableAfter element to be present on the dynamic properties page
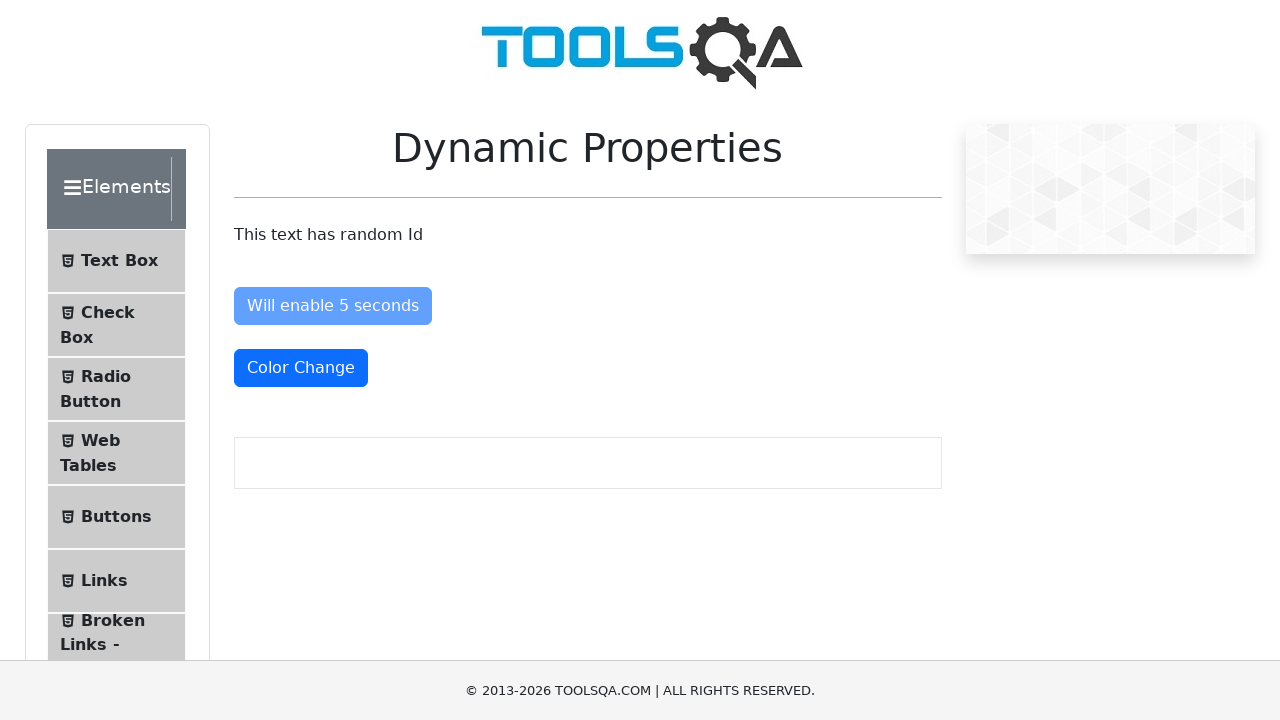

Waited for #enableAfter button to become enabled after 5 seconds
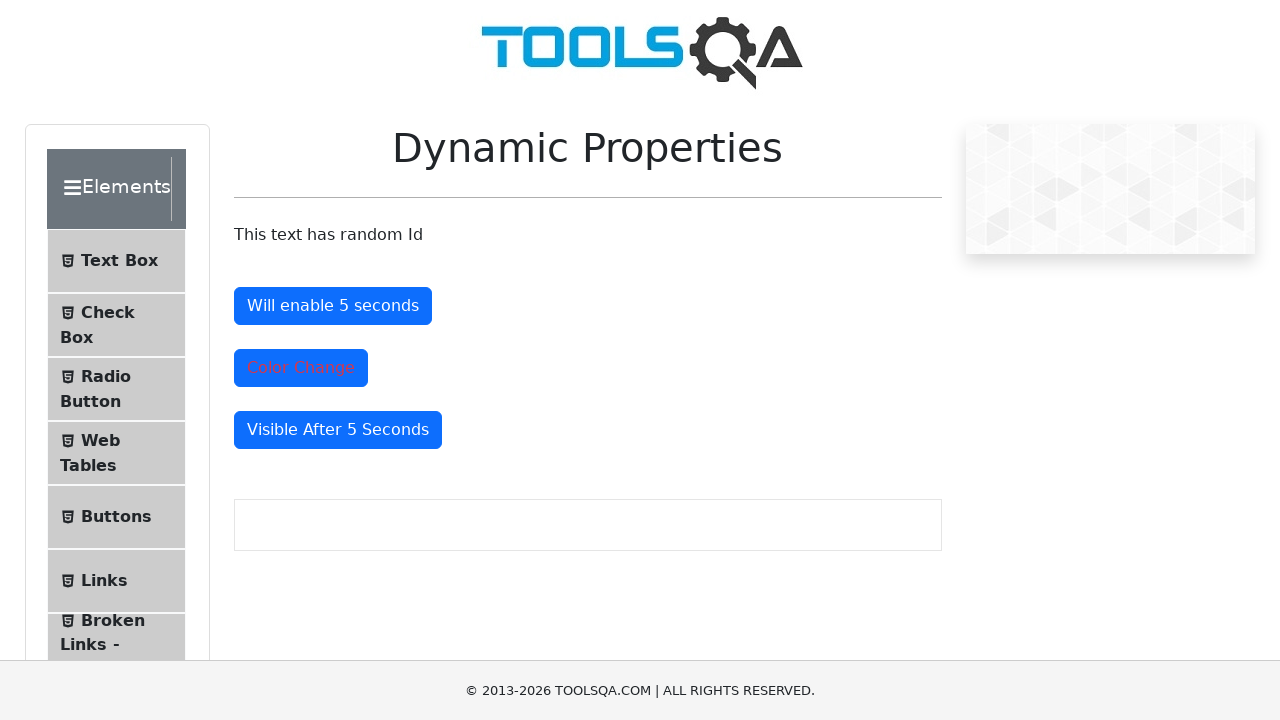

Waited for #colorChange button to be present
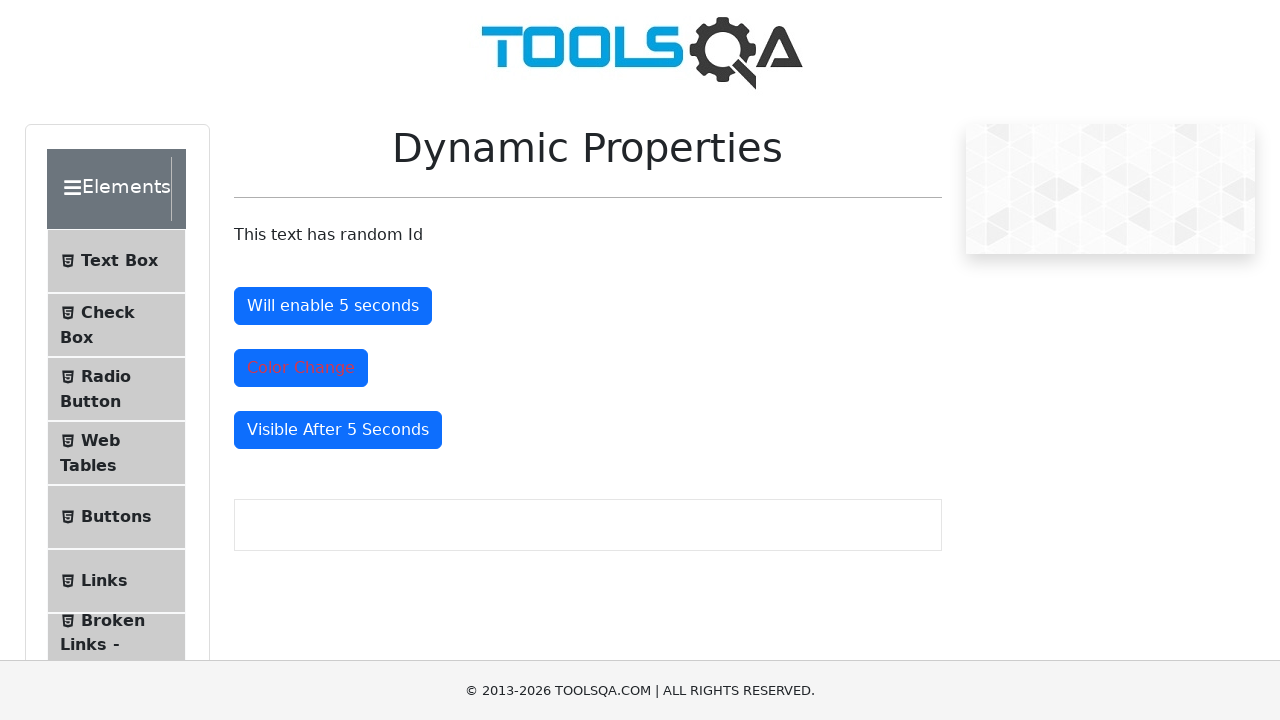

Waited for #visibleAfter element to appear after 5 seconds
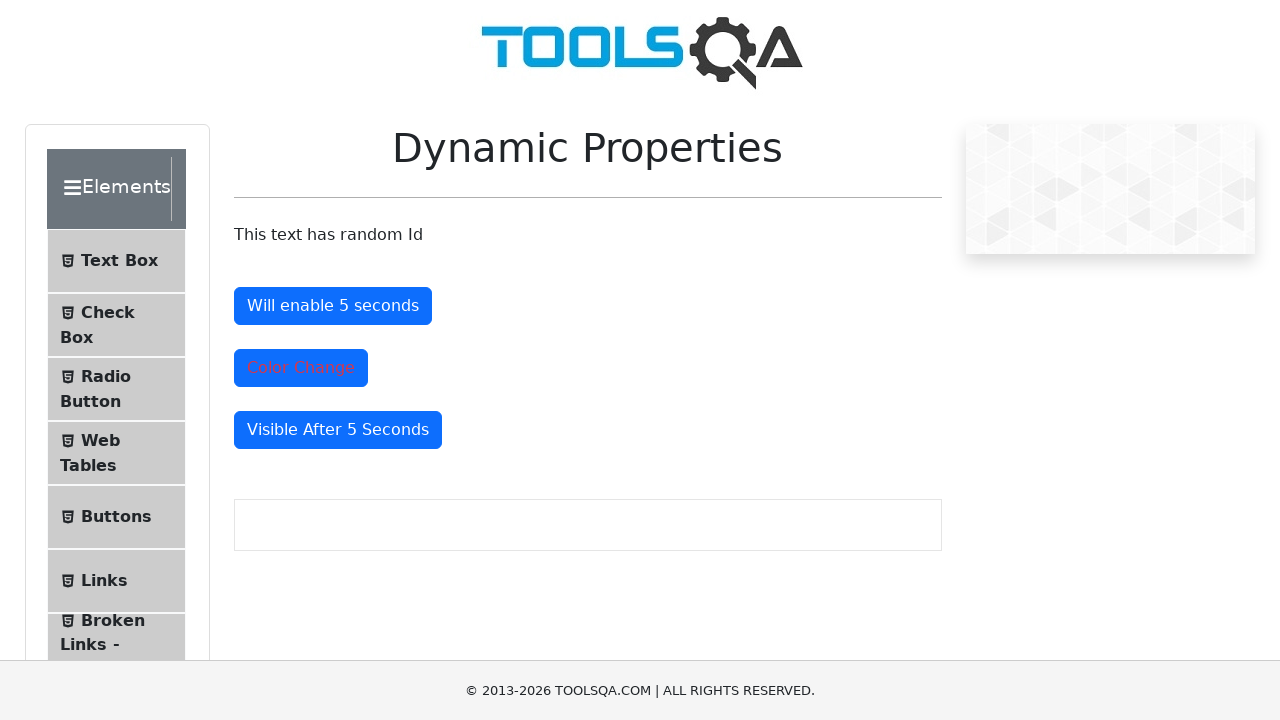

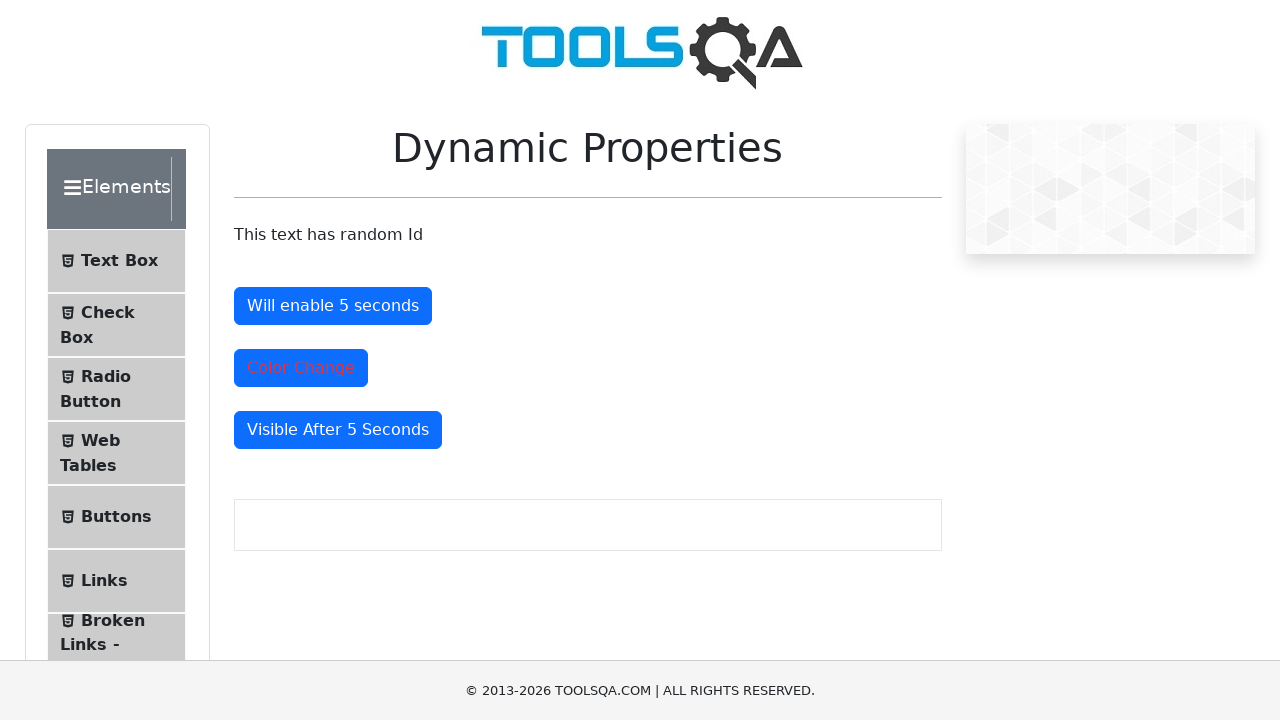